Scrolls to view the next article section on the page

Starting URL: http://lovetoknow.com

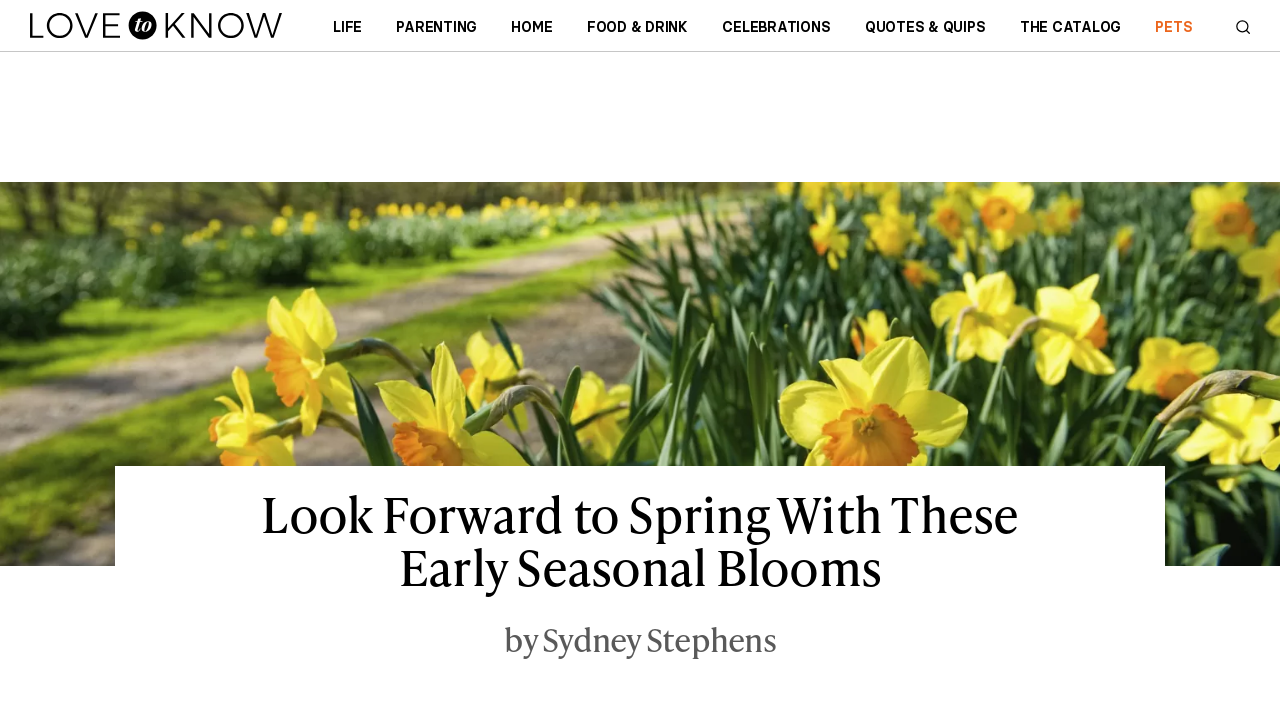

Located next article section element
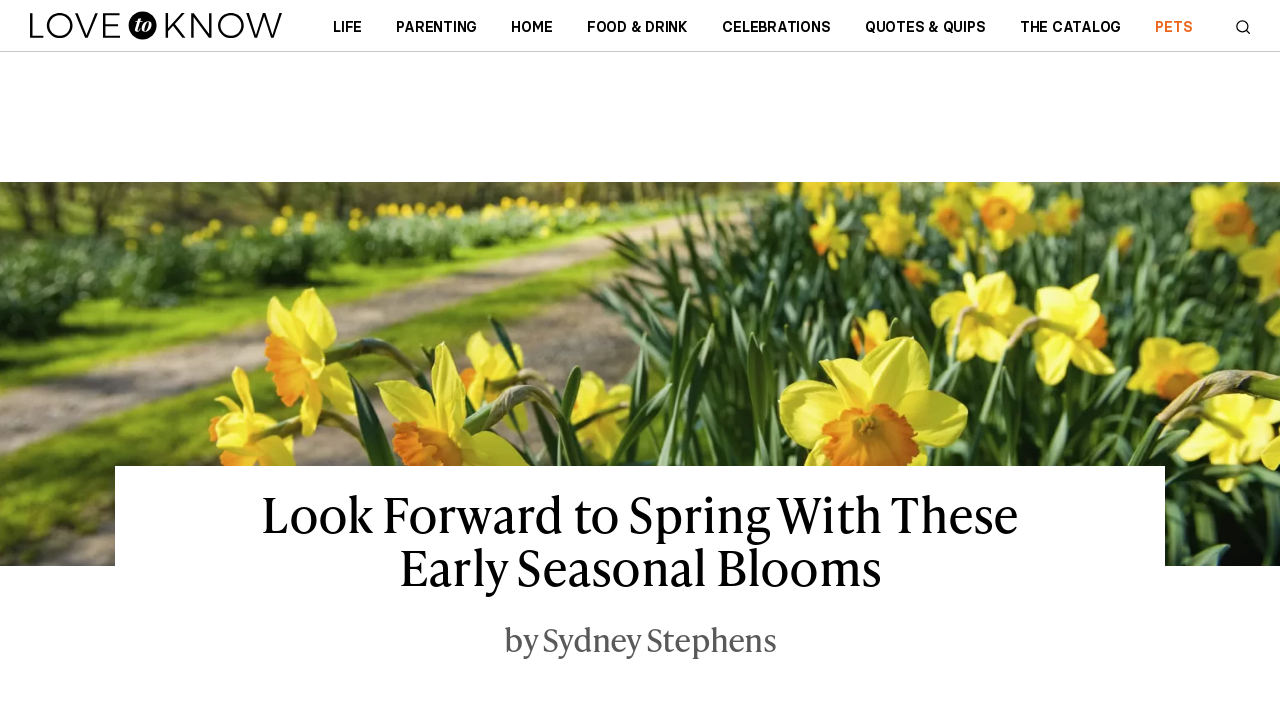

Scrolled to view the next article section on the page
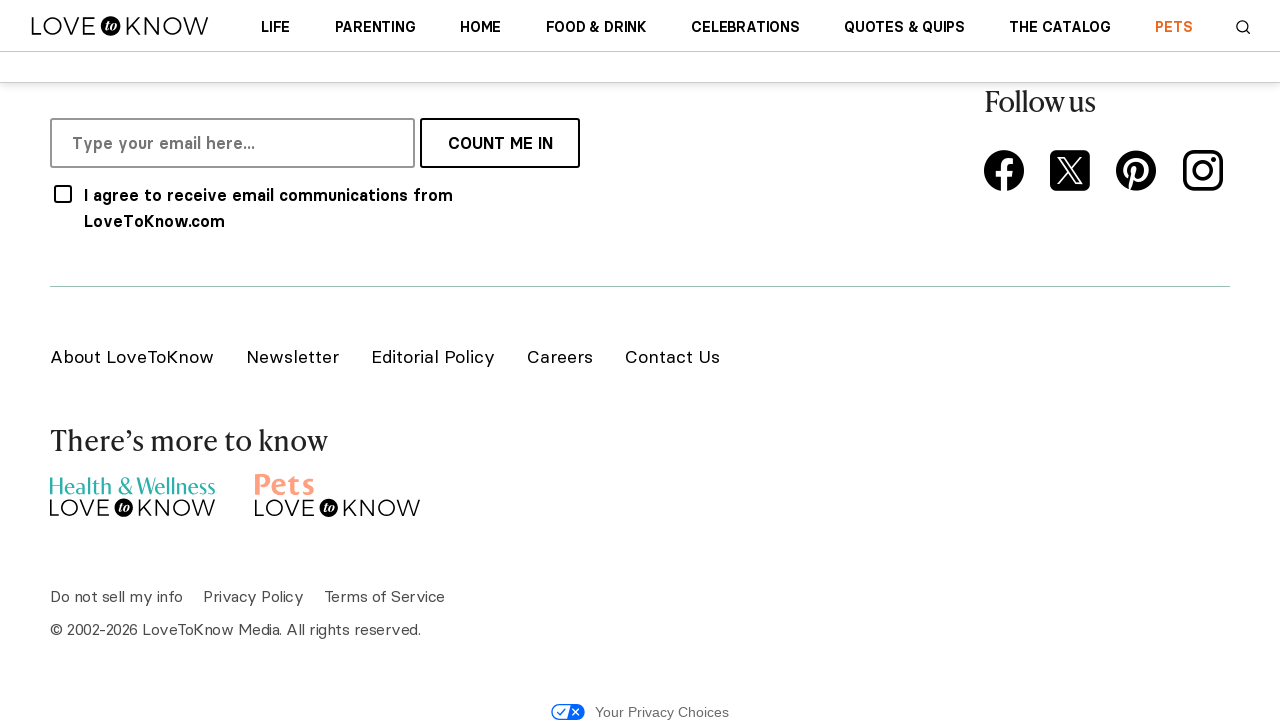

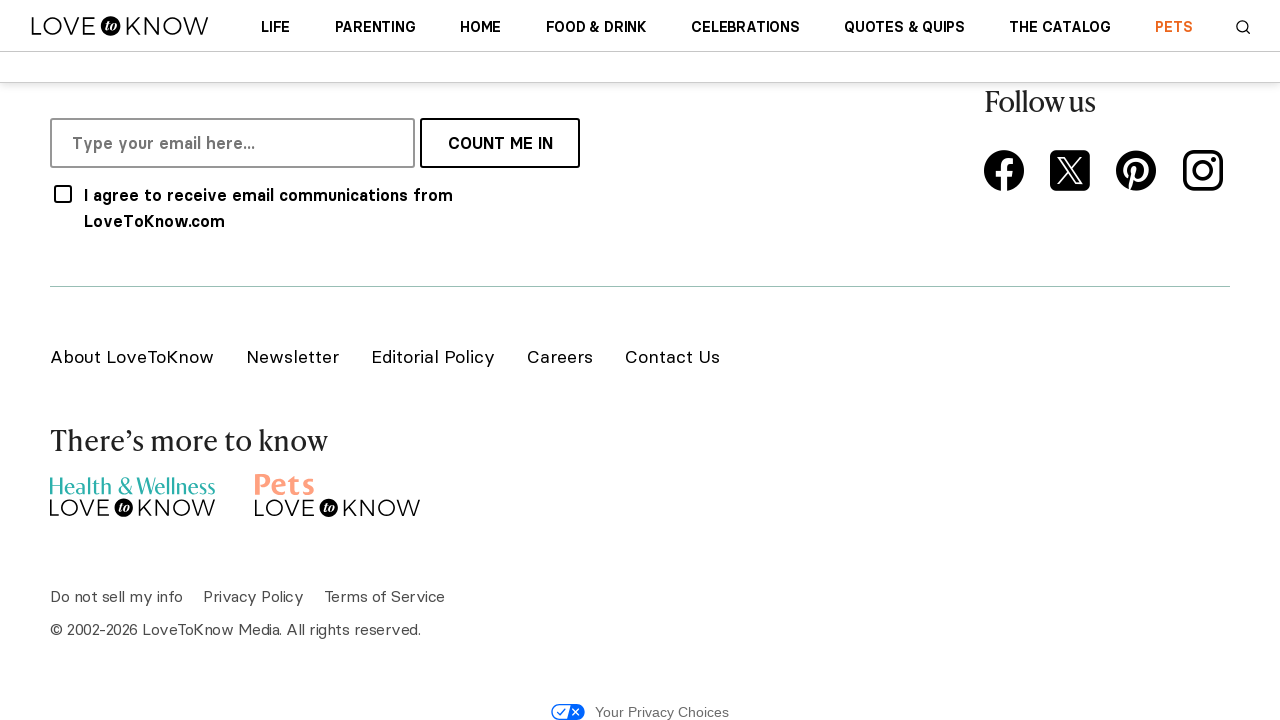